Opens Target's main page and performs a product search by entering a search term and clicking the search button

Starting URL: https://www.target.com/

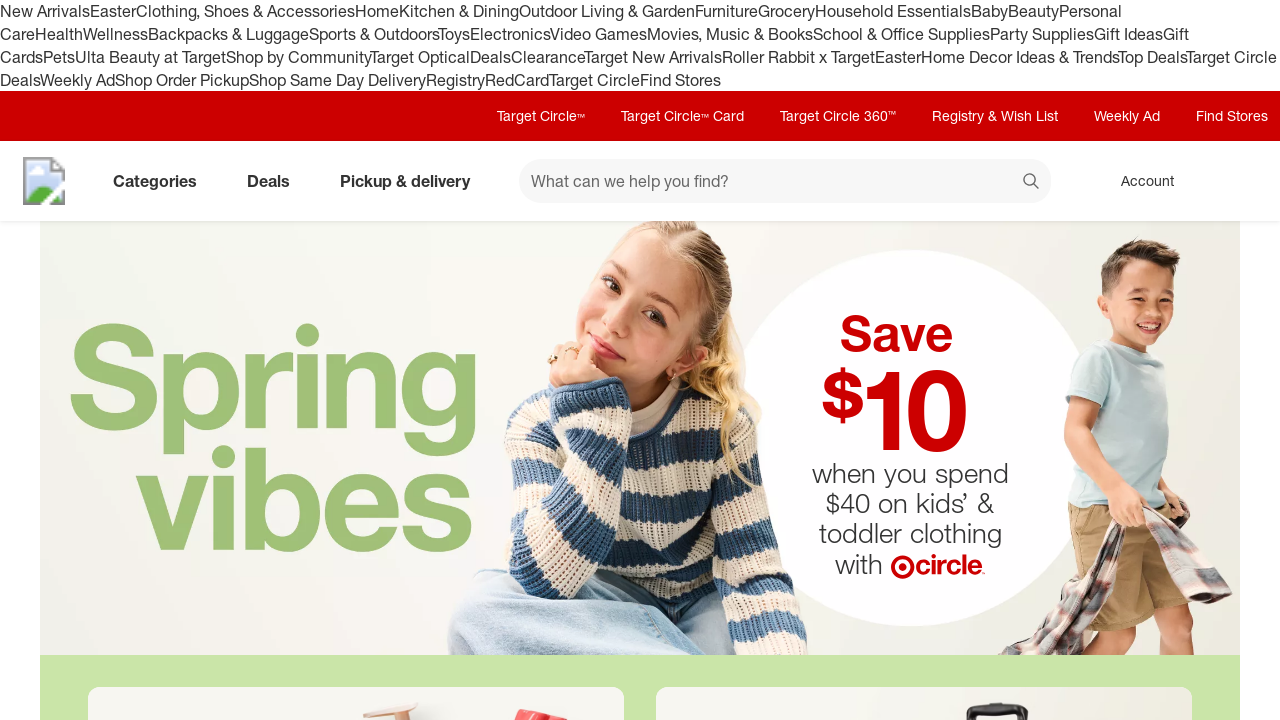

Search field became visible
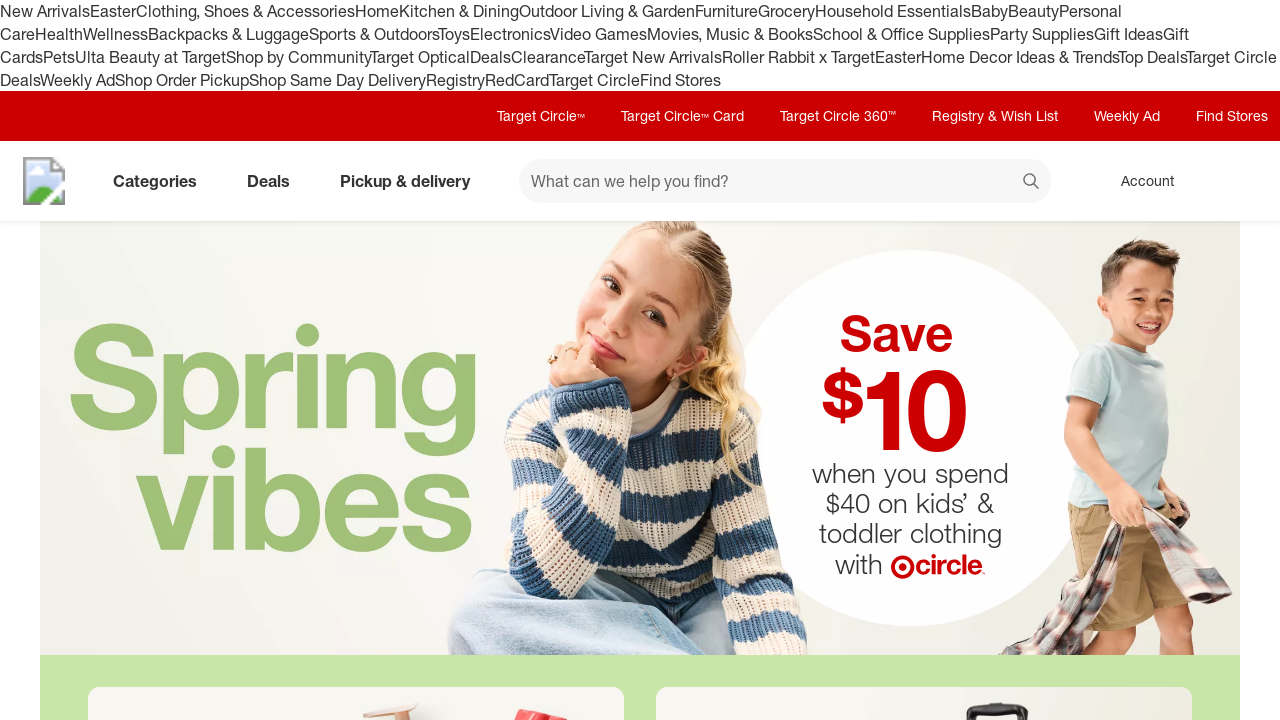

Entered 'wireless headphones' in search field on input[id='search']
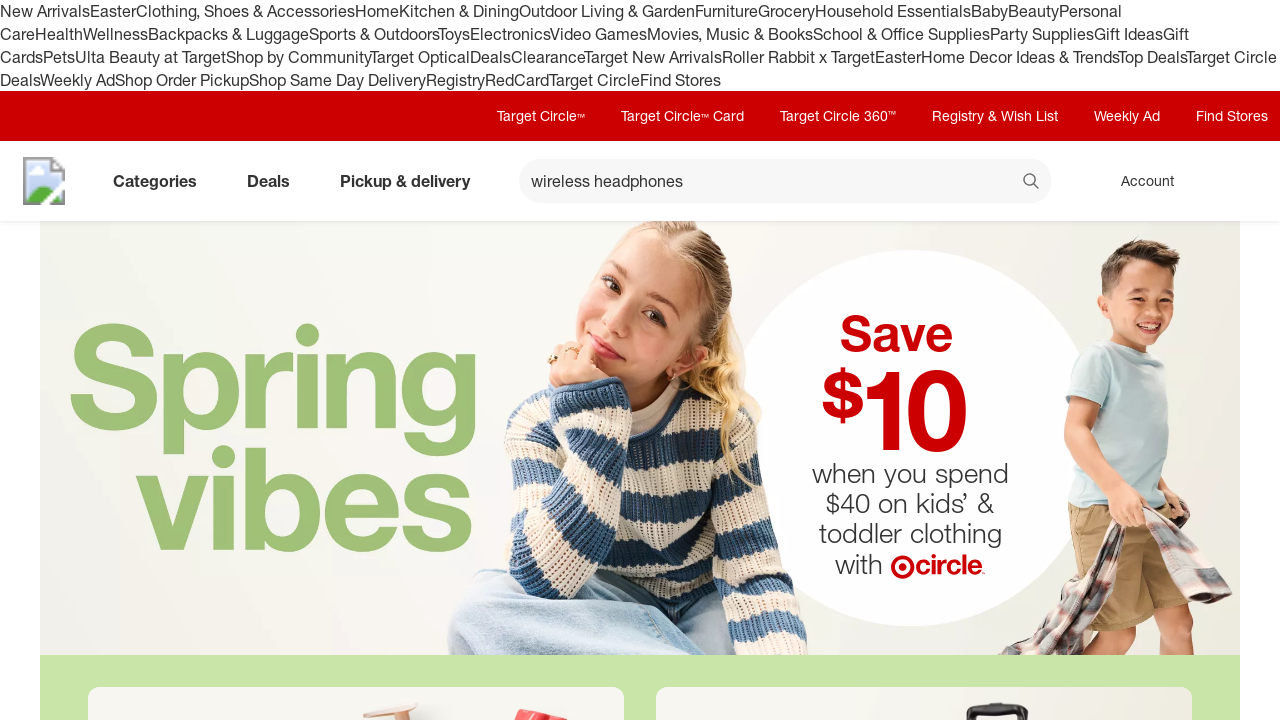

Clicked search button to search for products at (1032, 183) on button[data-test='@web/Search/SearchButton']
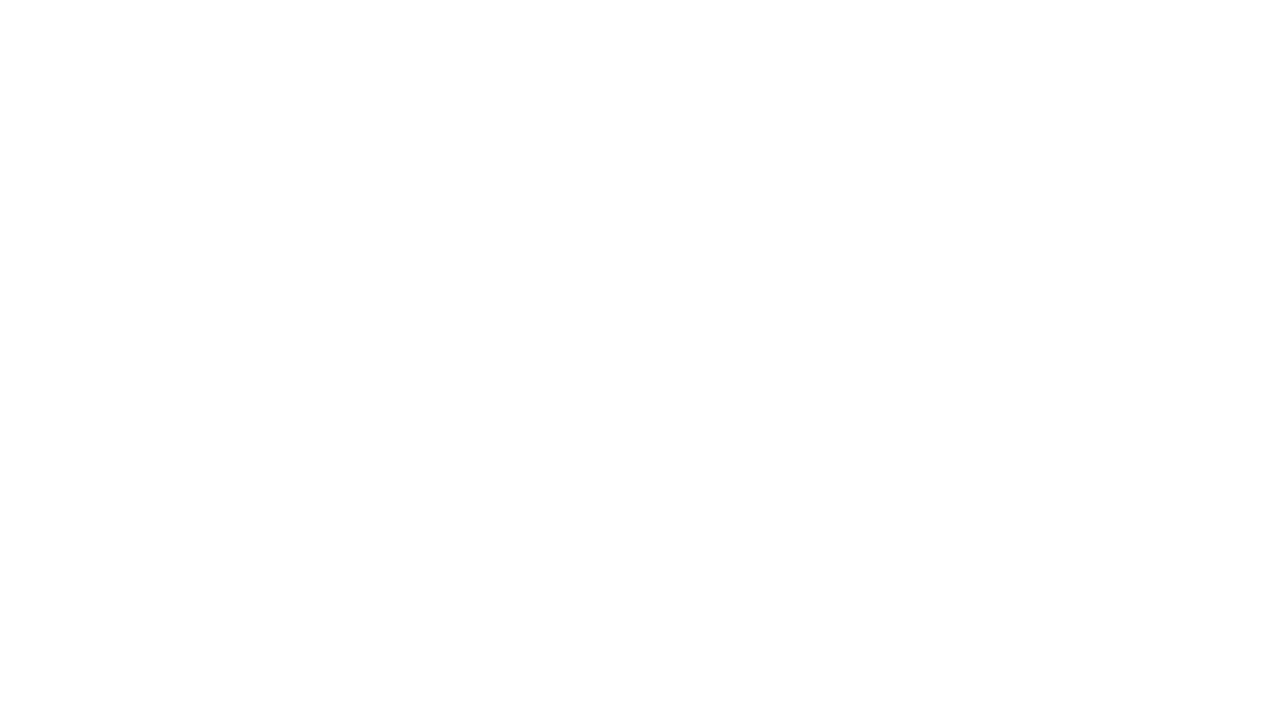

Search results page loaded successfully
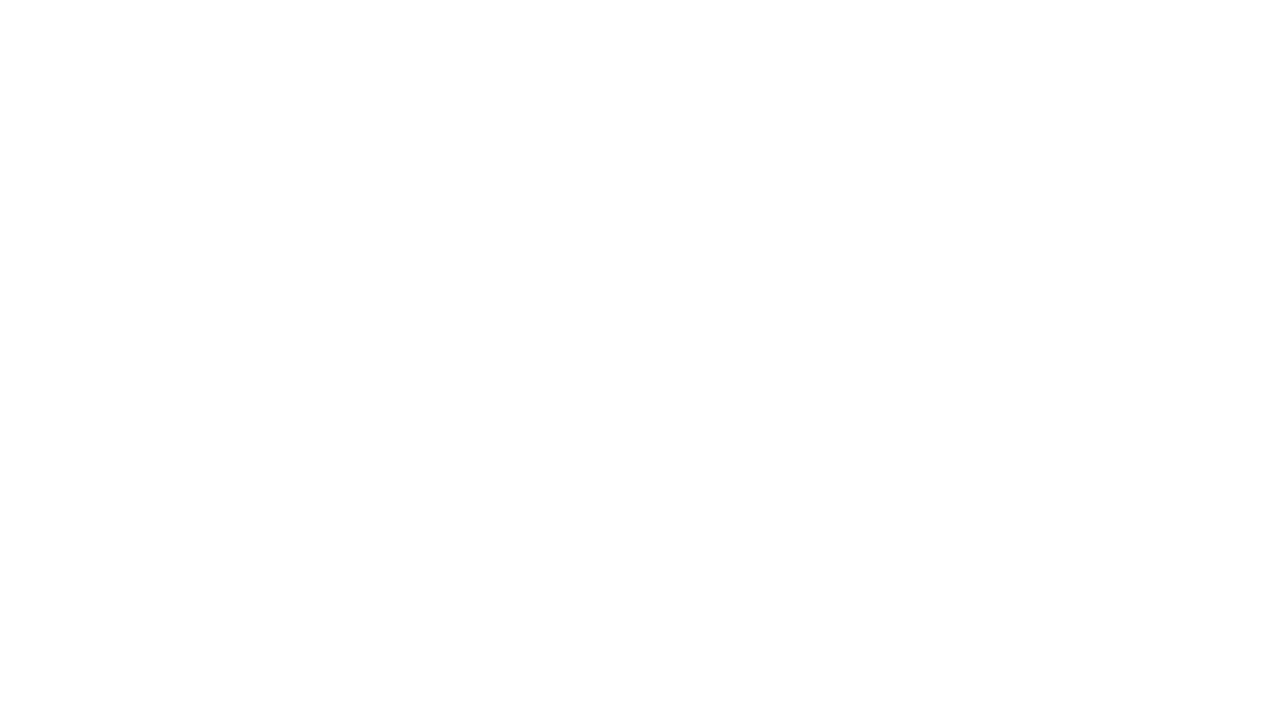

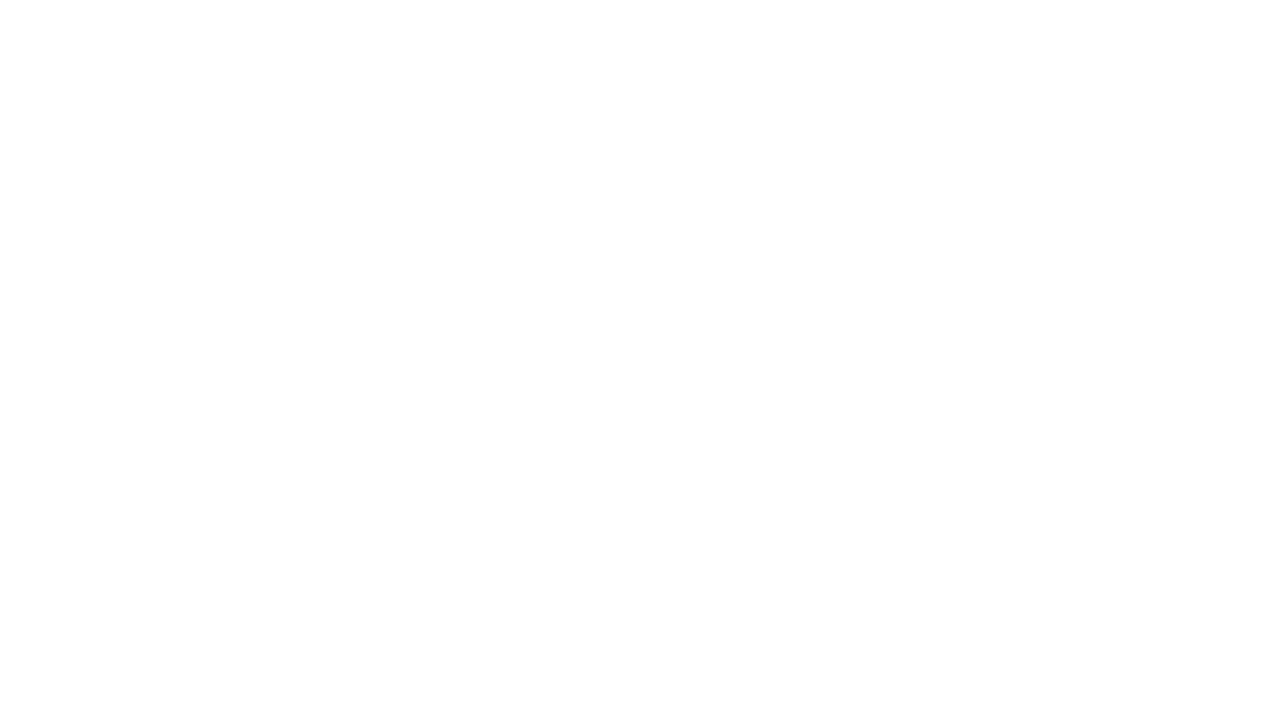